Tests navigation by clicking a link with mathematically calculated text, then fills out a multi-field form with personal information (first name, last name, city, country) and submits it.

Starting URL: http://suninjuly.github.io/find_link_text

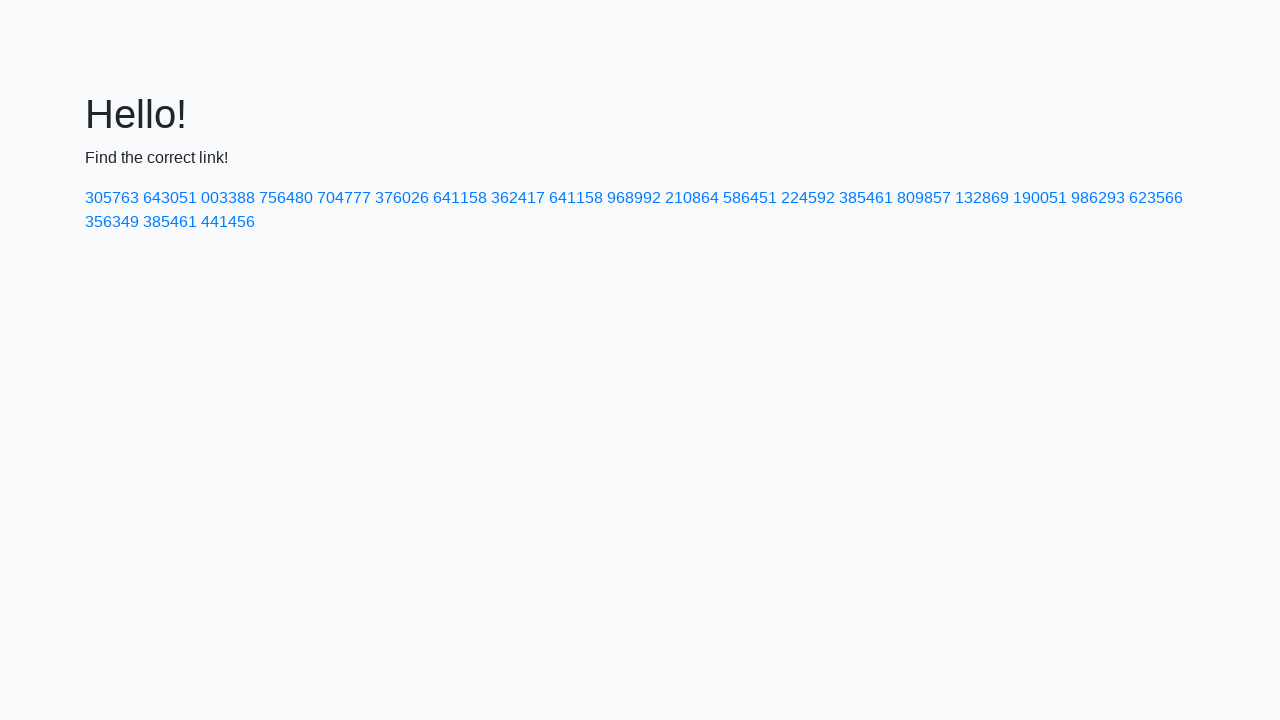

Clicked link with mathematically calculated text: 224592 at (808, 198) on a:text('224592')
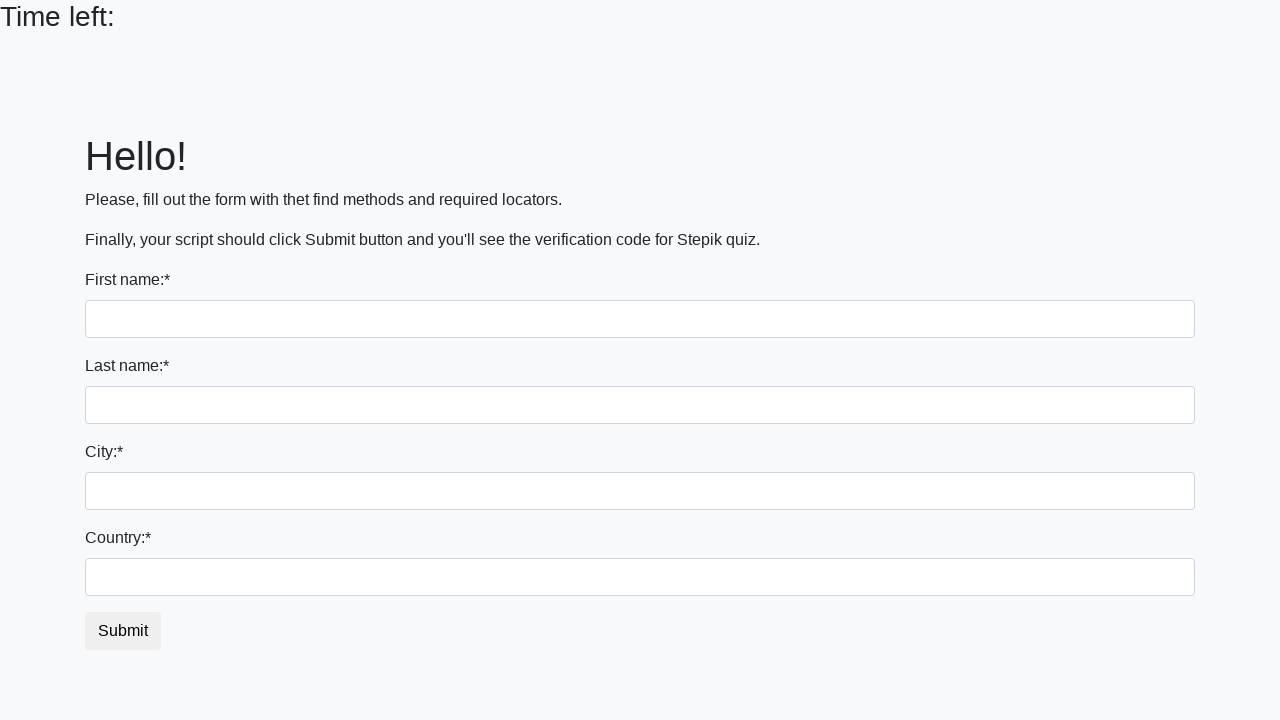

Filled first name field with 'Ivan' on input
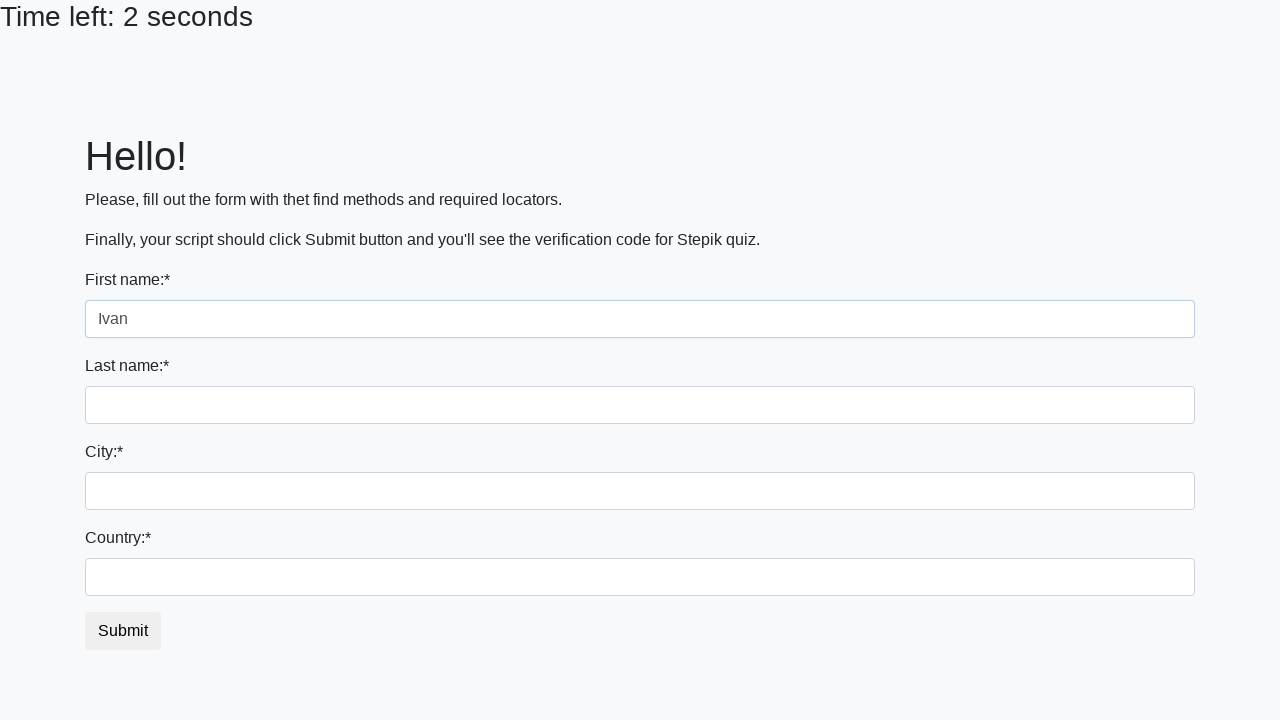

Filled last name field with 'Petrov' on input[name='last_name']
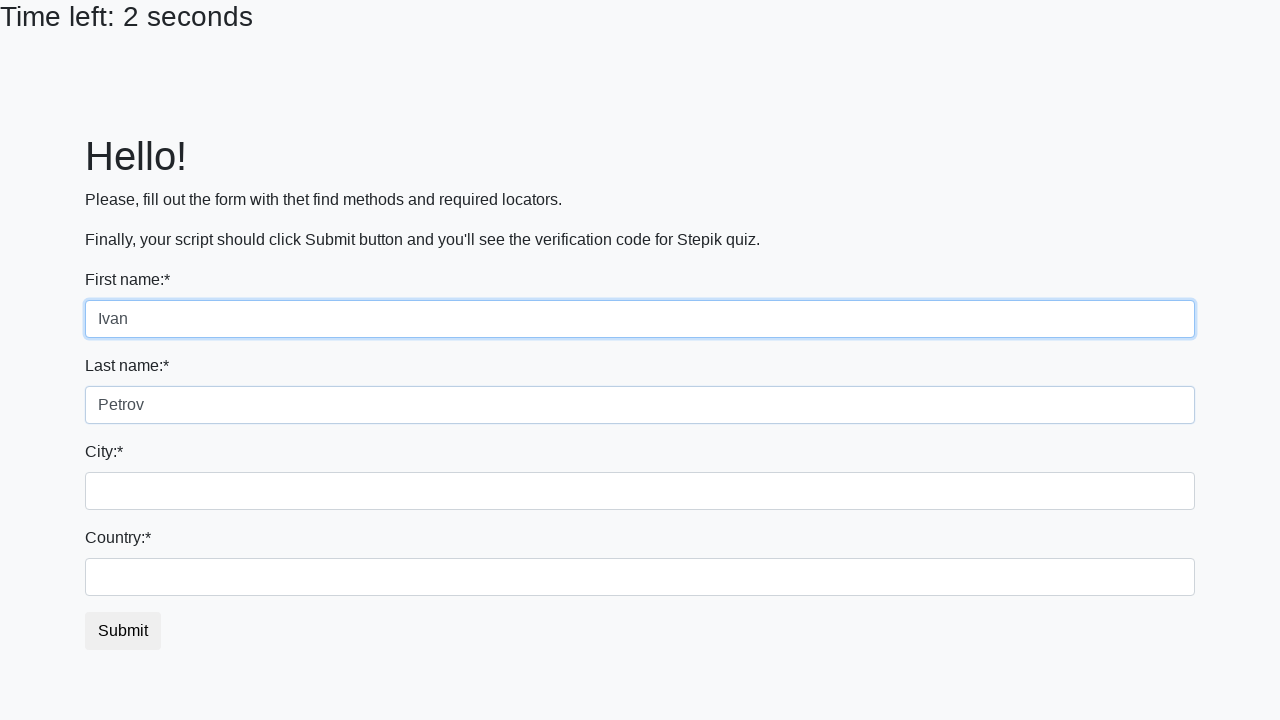

Filled city field with 'Smolensk' on .form-control.city
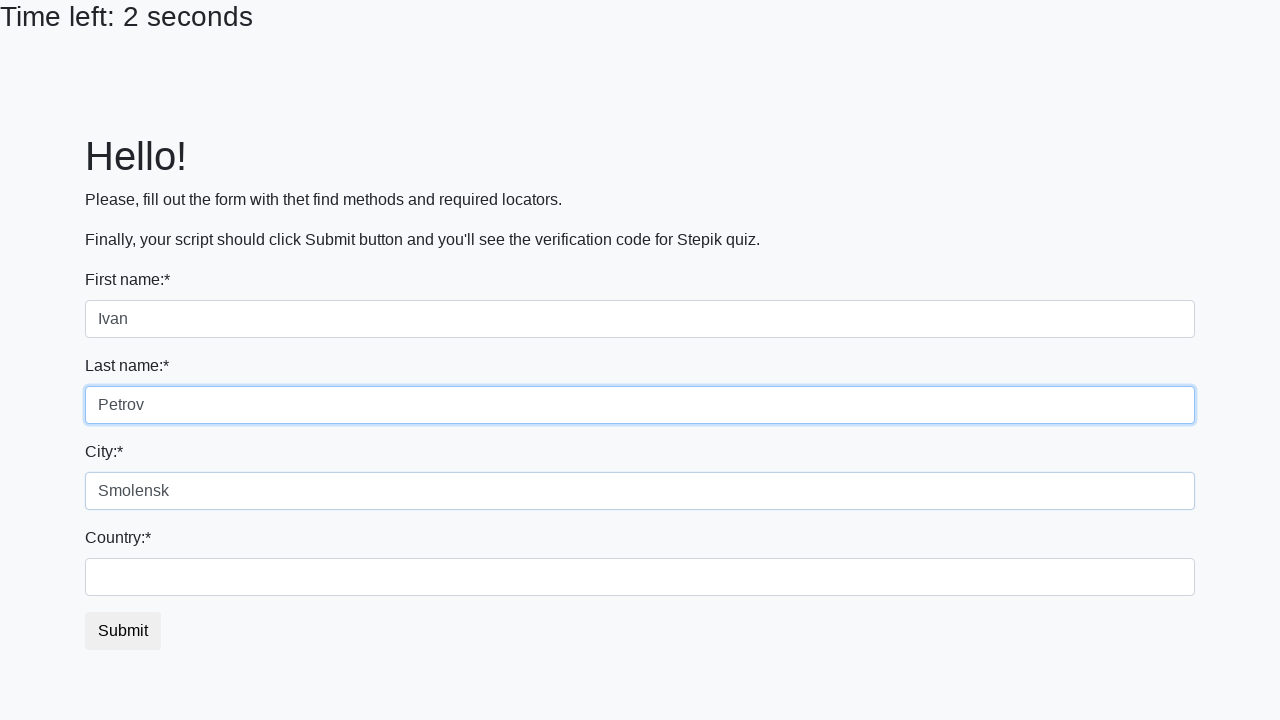

Filled country field with 'Russia' on #country
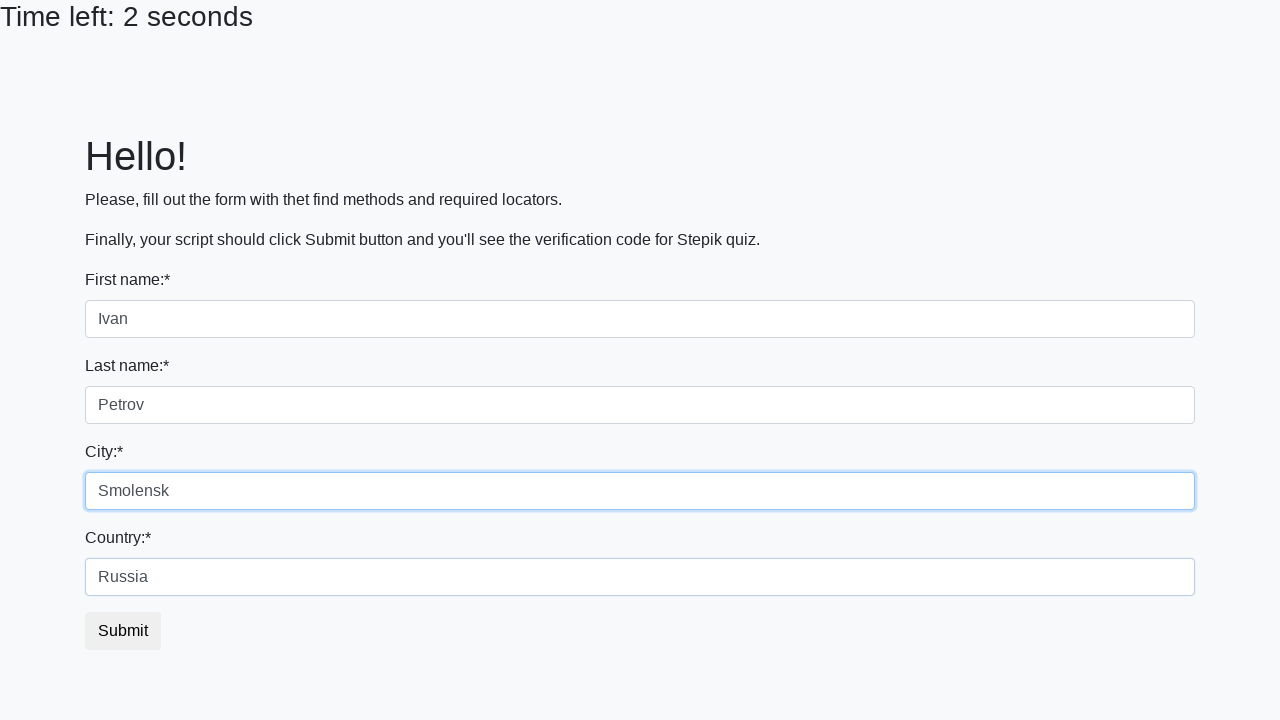

Clicked form submit button at (123, 631) on button.btn
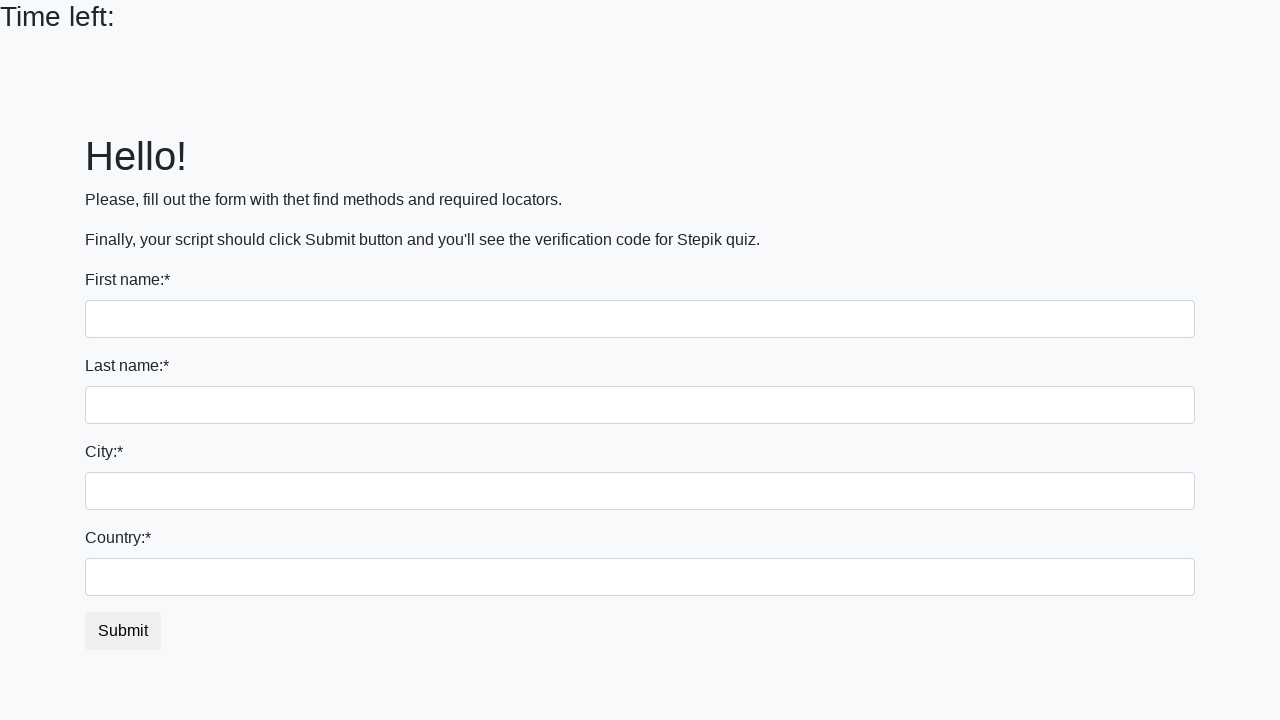

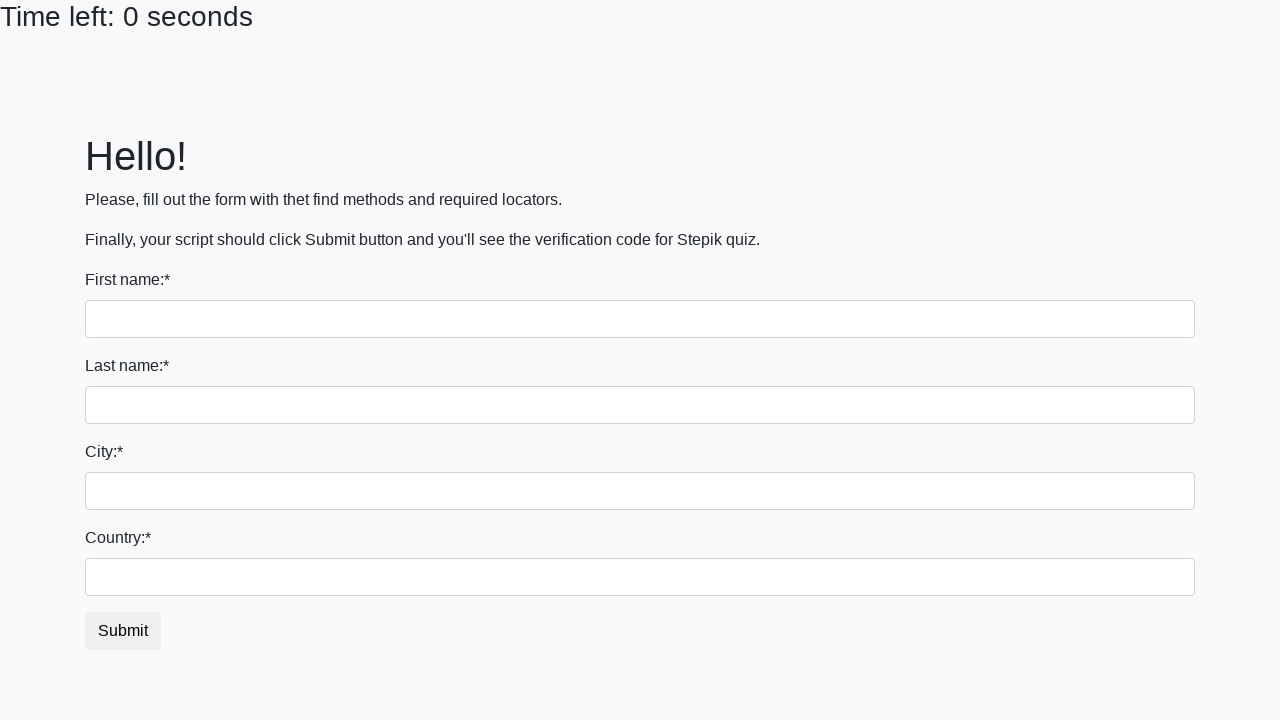